Tests triangle classification by entering two equal sides (3, 4, 3) and verifying the result is "Isosceles"

Starting URL: https://testpages.eviltester.com/styled/apps/triangle/triangle001.html

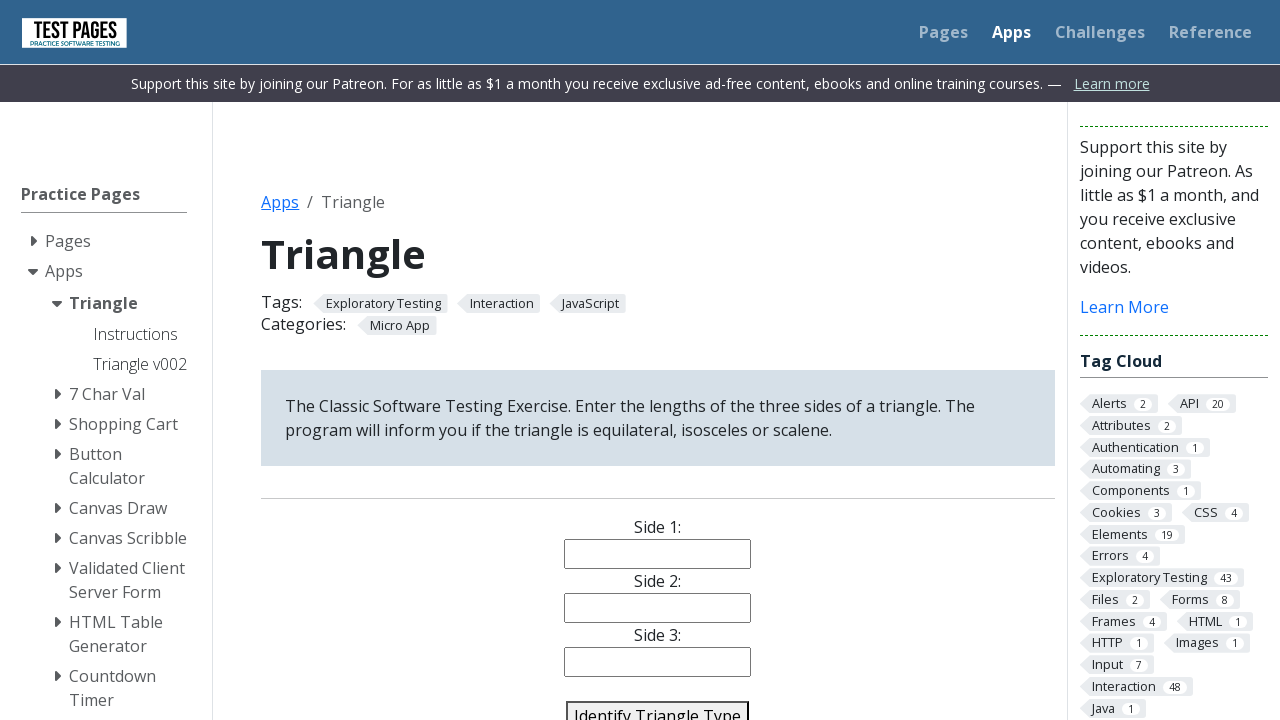

Filled side1 field with '3' on #side1
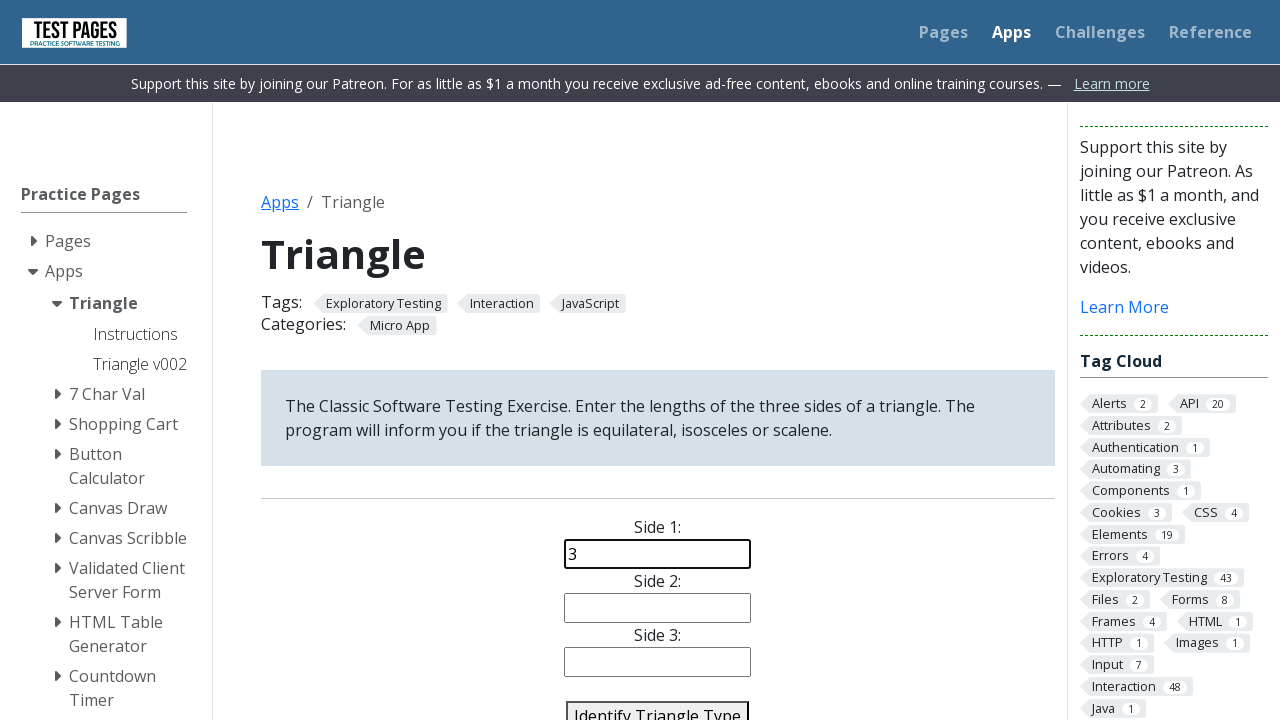

Filled side2 field with '4' on #side2
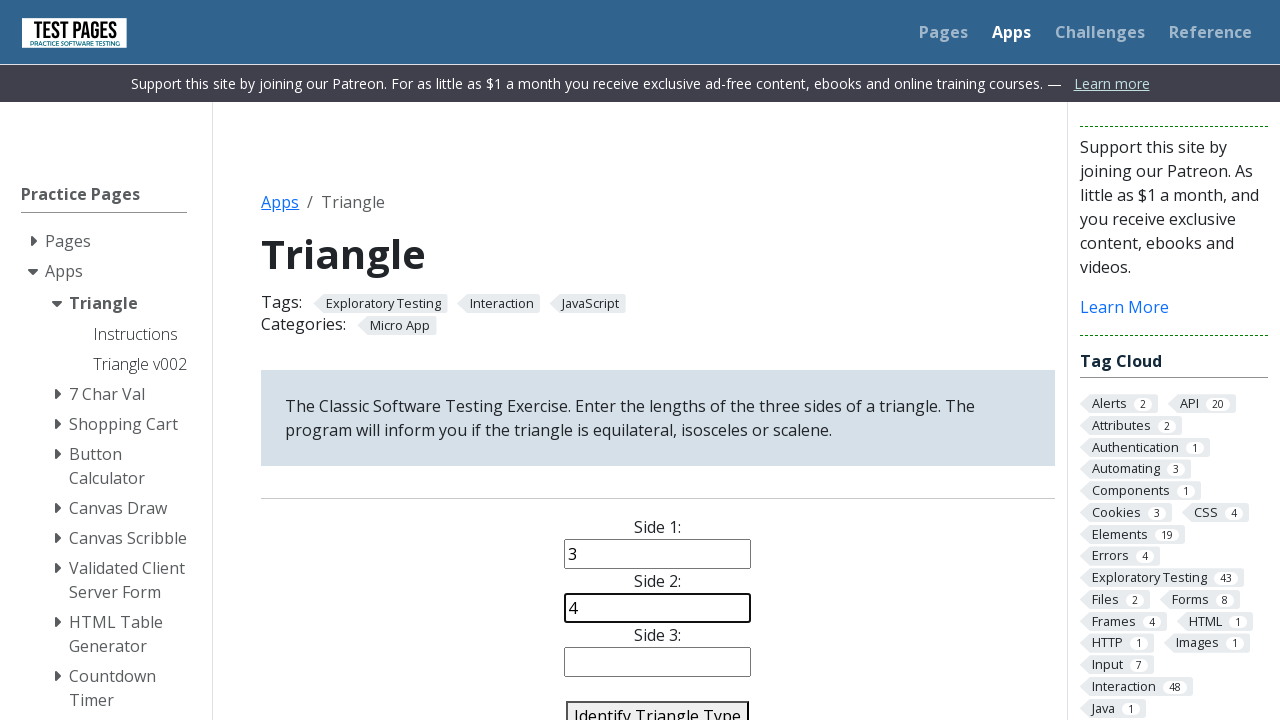

Filled side3 field with '3' on #side3
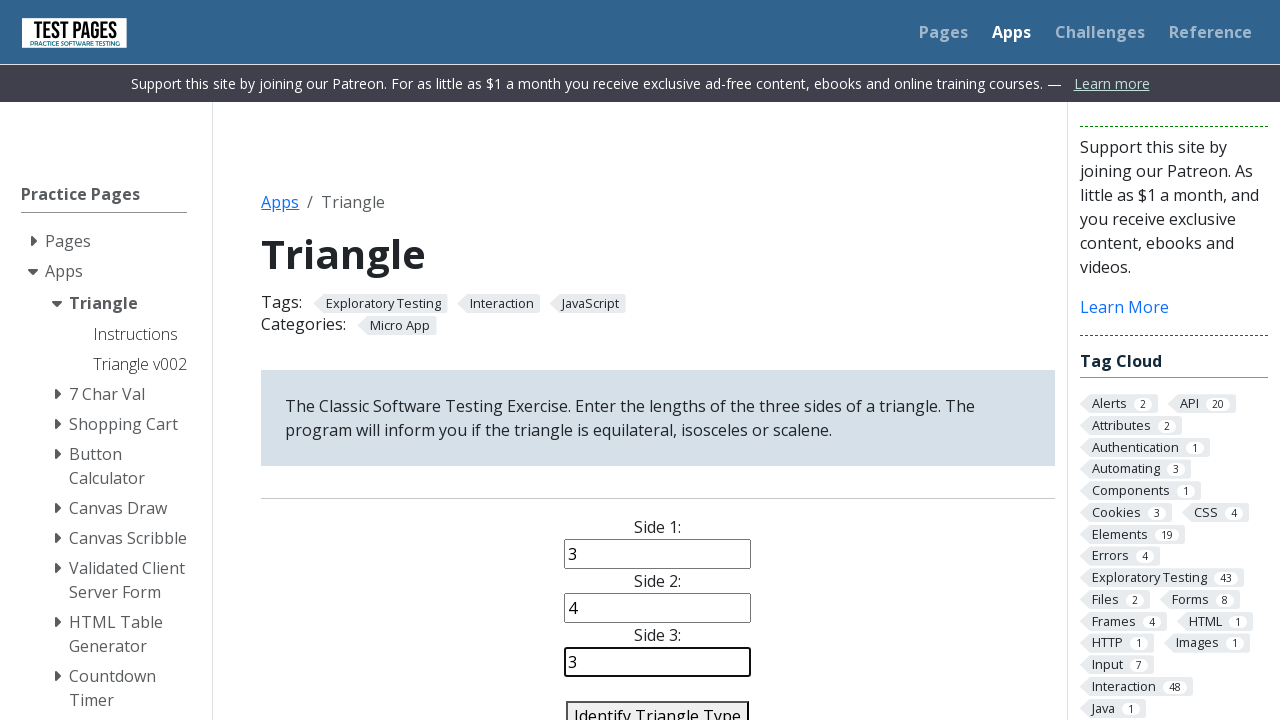

Clicked identify triangle button at (658, 705) on #identify-triangle-action
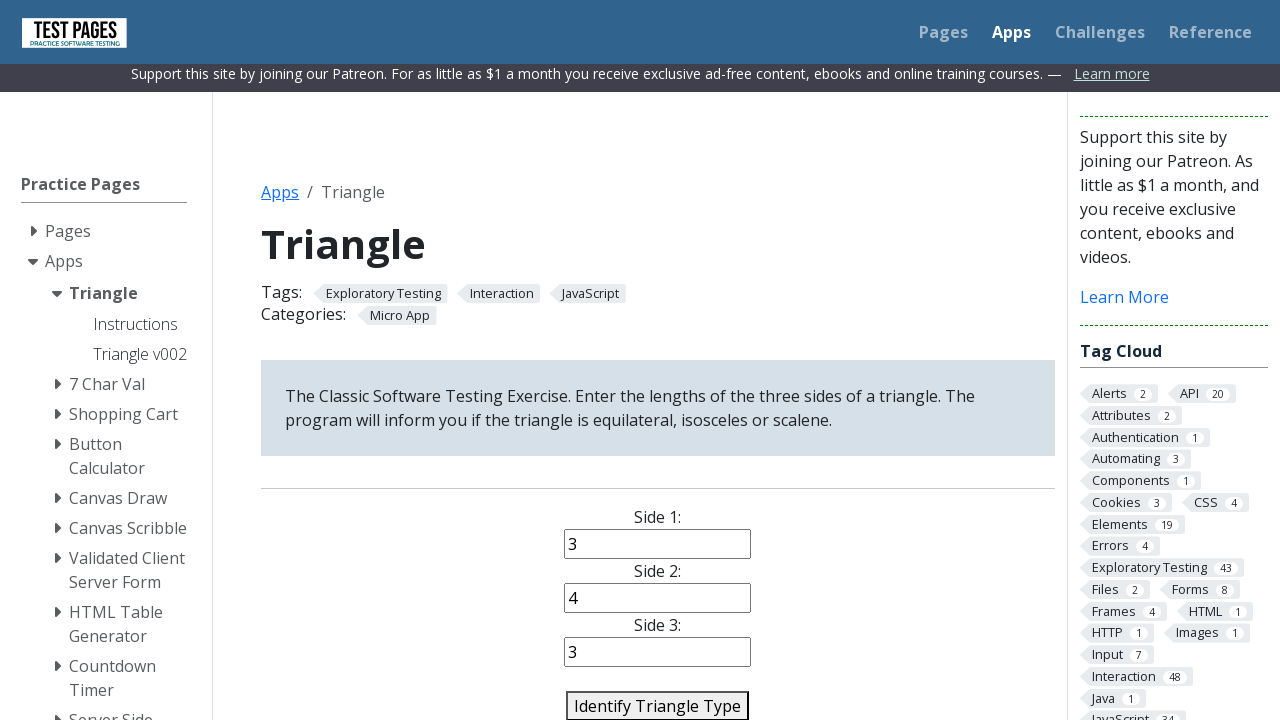

Triangle result element loaded
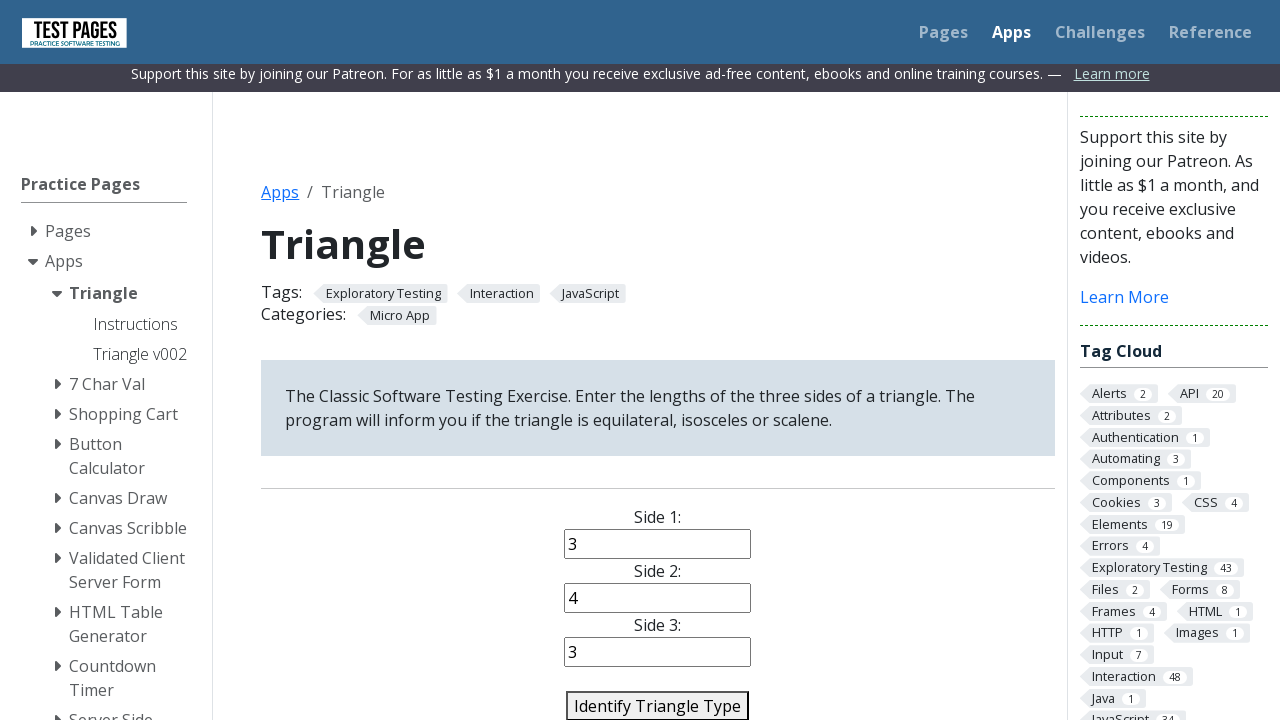

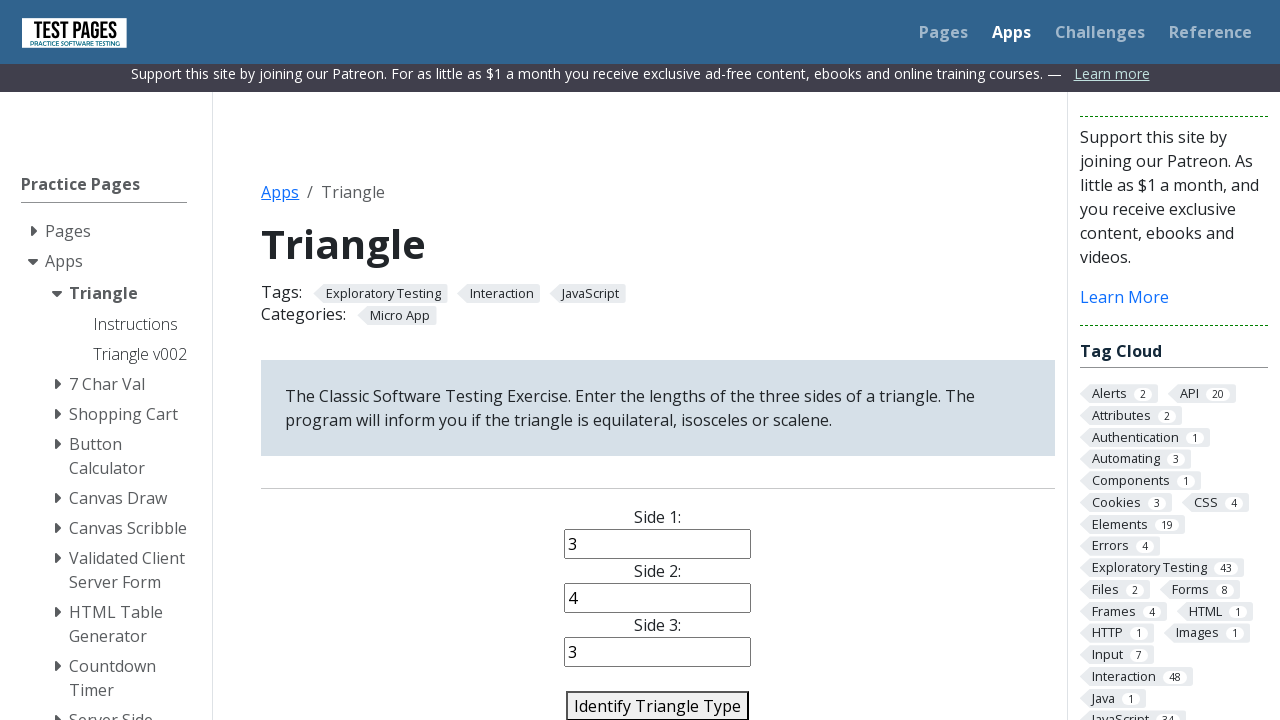